Tests clicking a button that requires precise clicking behavior to turn green, verifying the button class changes to success state.

Starting URL: http://www.uitestingplayground.com/click

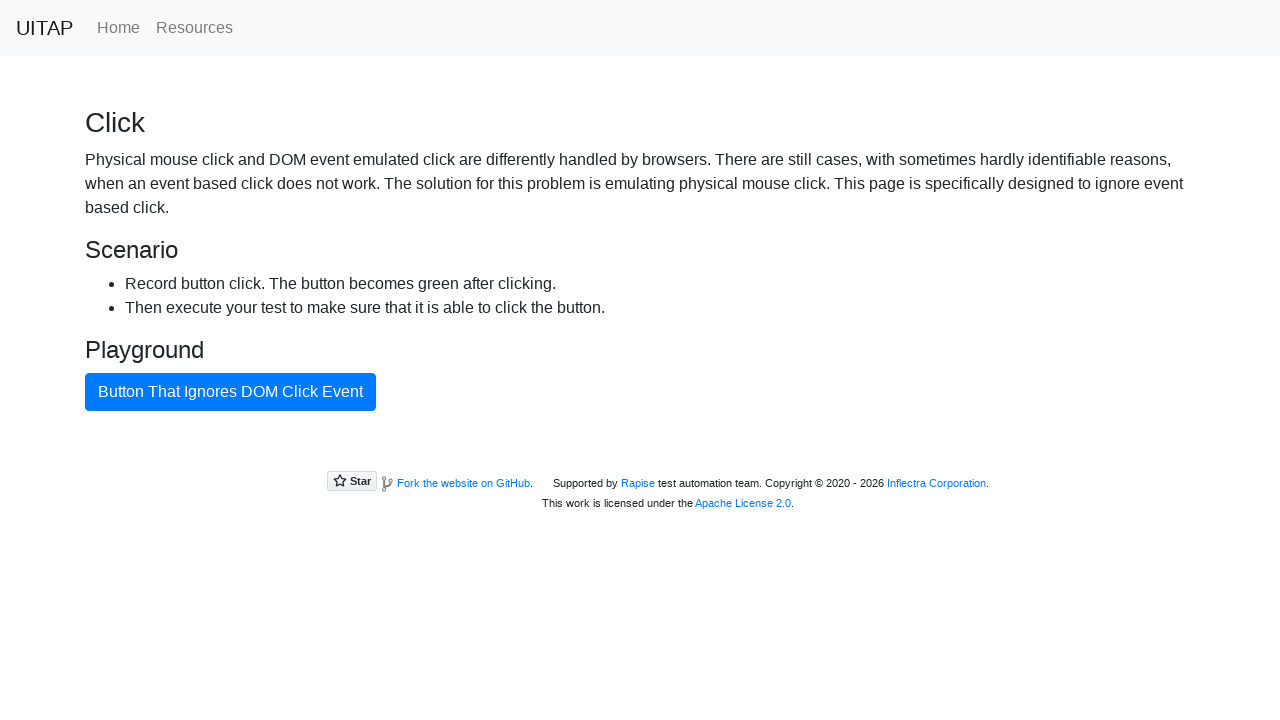

Clicked the bad button to trigger precise clicking behavior at (230, 392) on #badButton
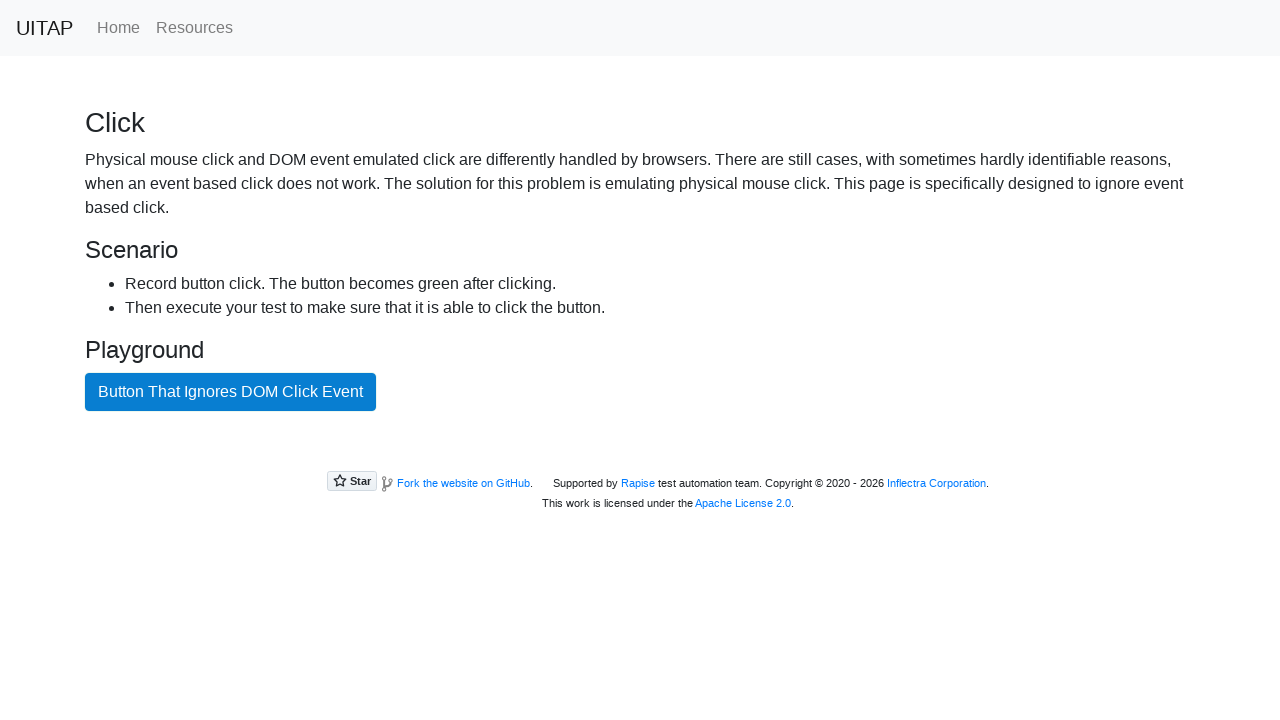

Verified button changed to success state with btn-success class
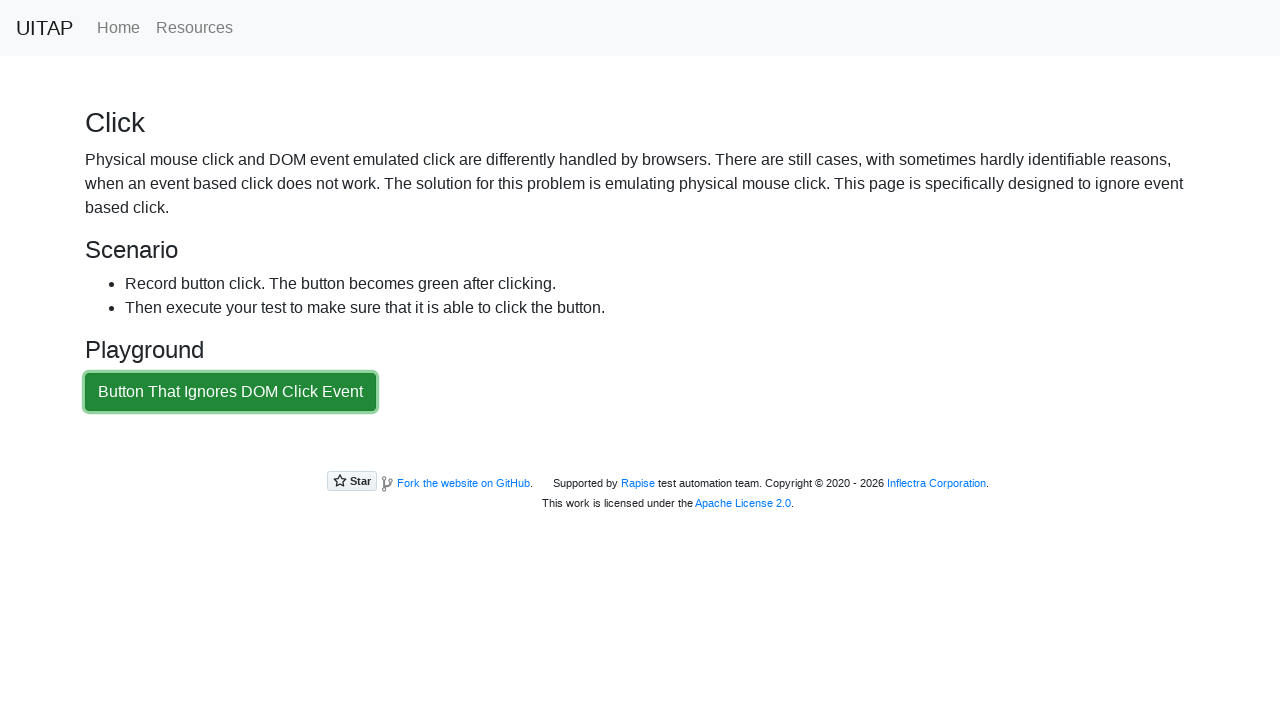

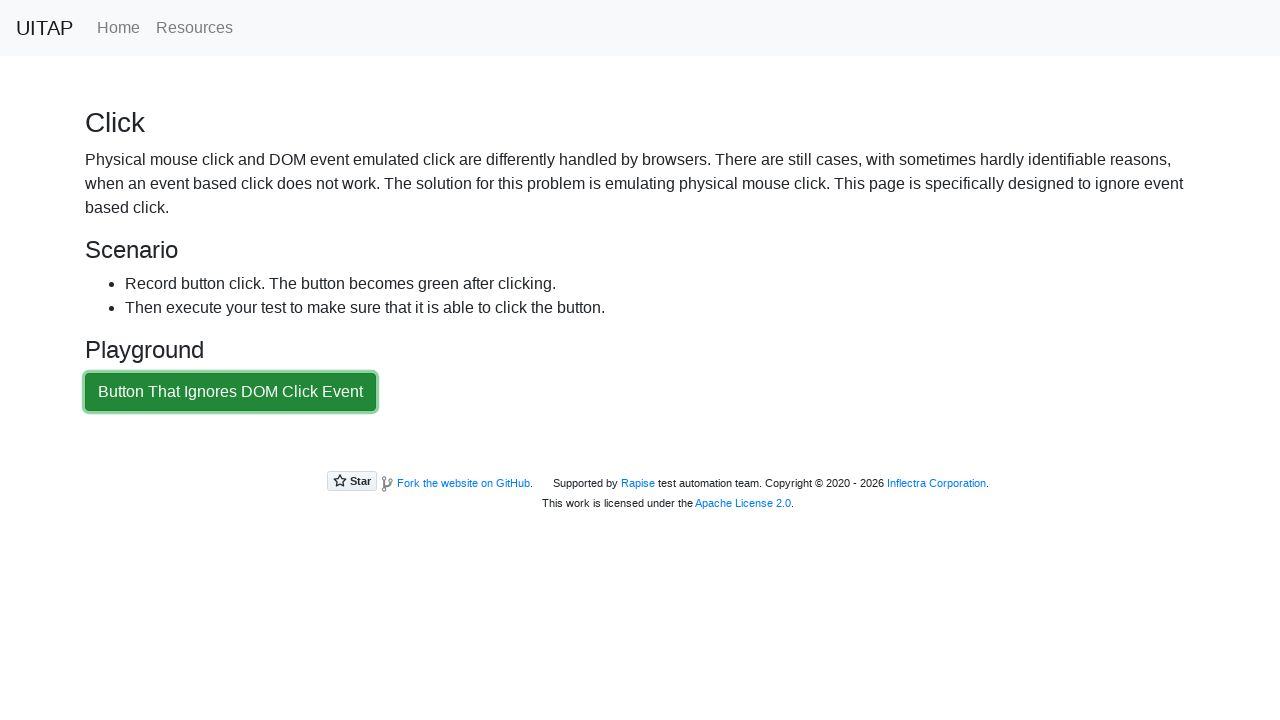